Verifies the initial state of checkboxes on an HTML forms demo page - checking that Milk and Cheese are unchecked while Butter is checked by default.

Starting URL: https://echoecho.com/htmlforms09.htm

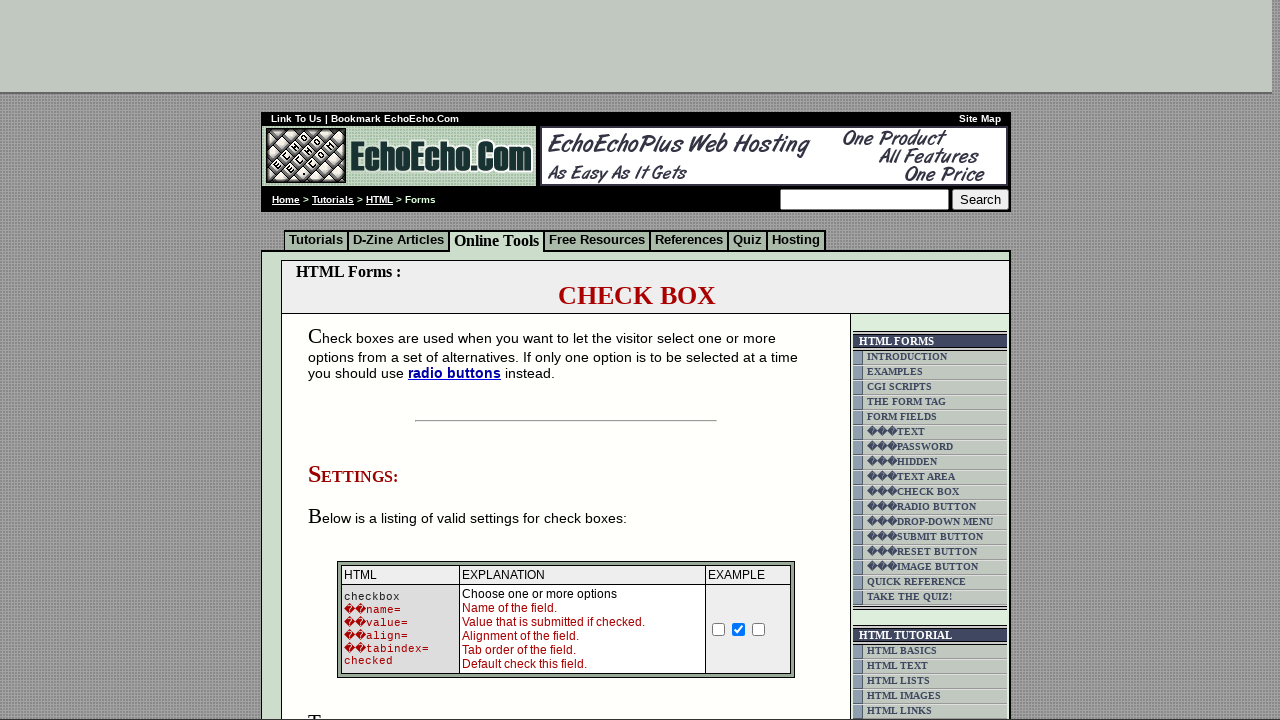

Navigated to HTML forms demo page
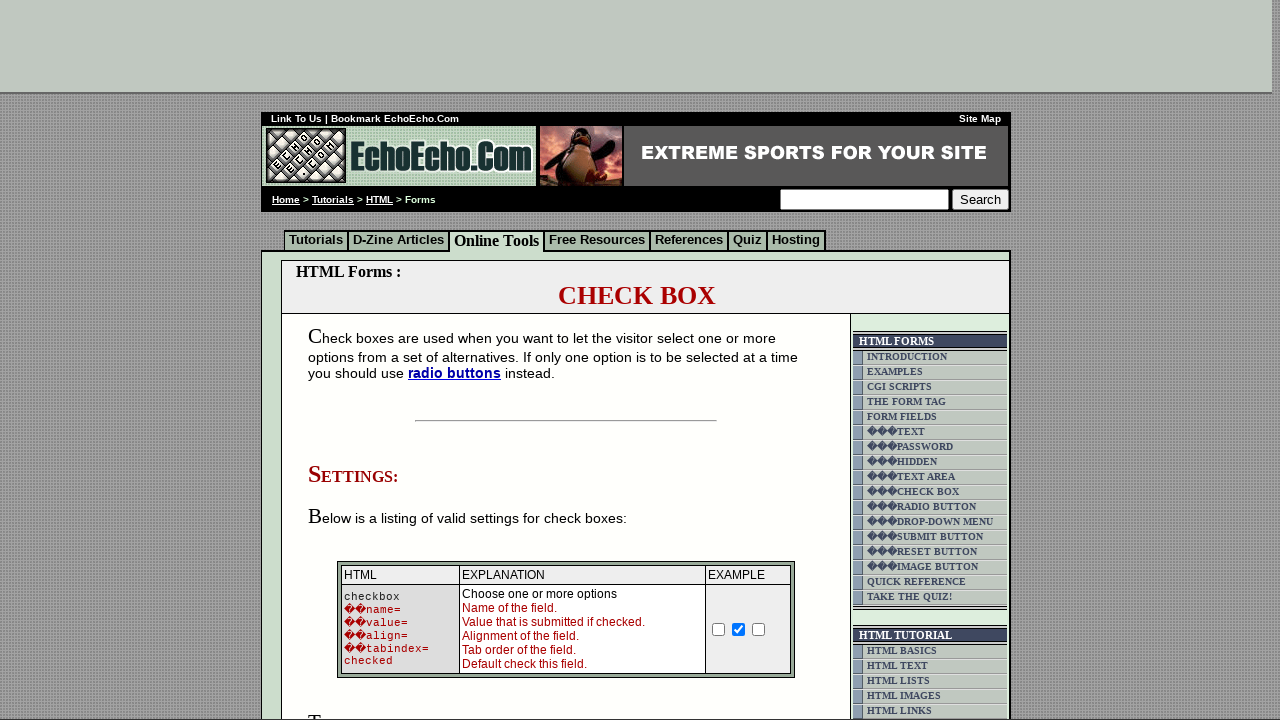

Waited for checkboxes to be present on the page
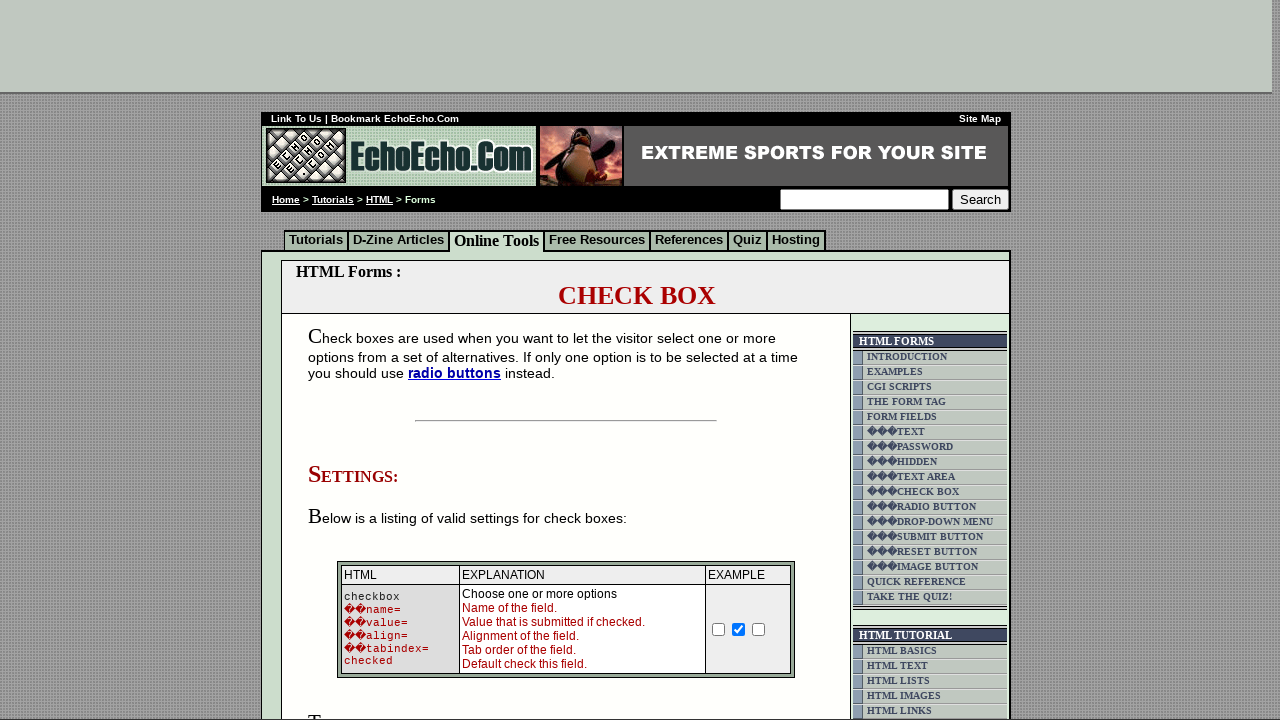

Verified Milk checkbox is unchecked
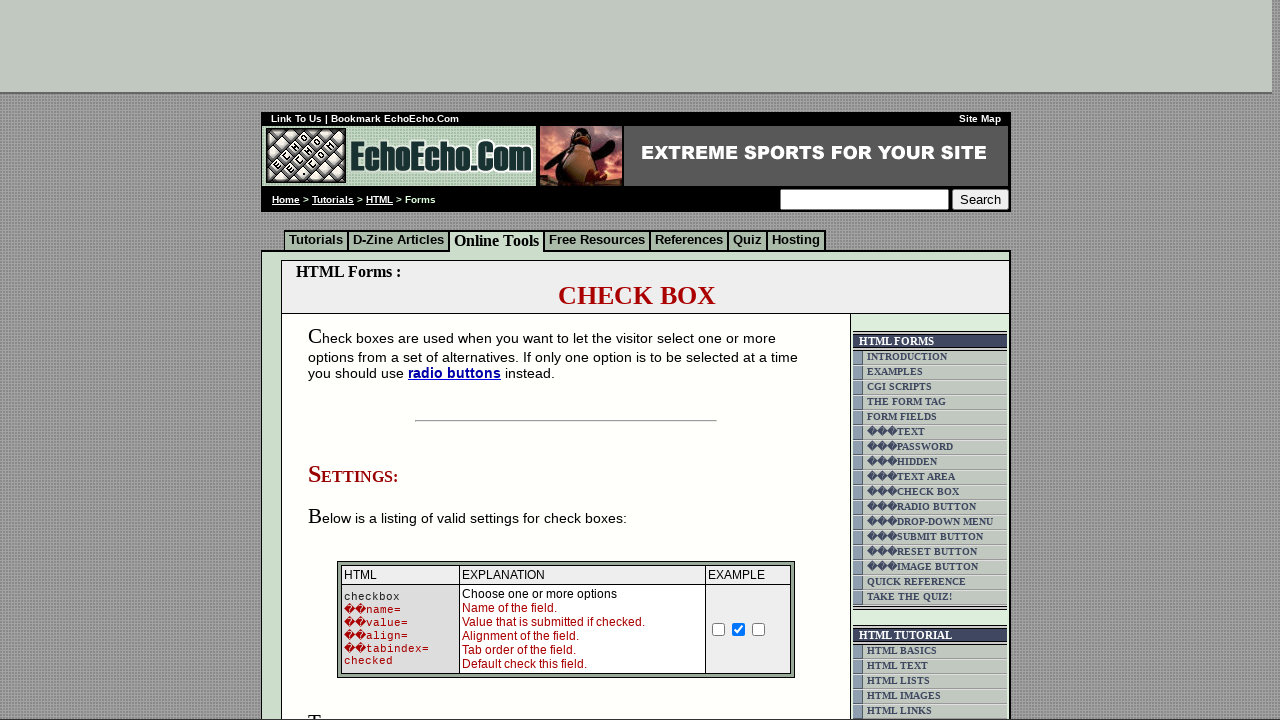

Verified Butter checkbox is checked by default
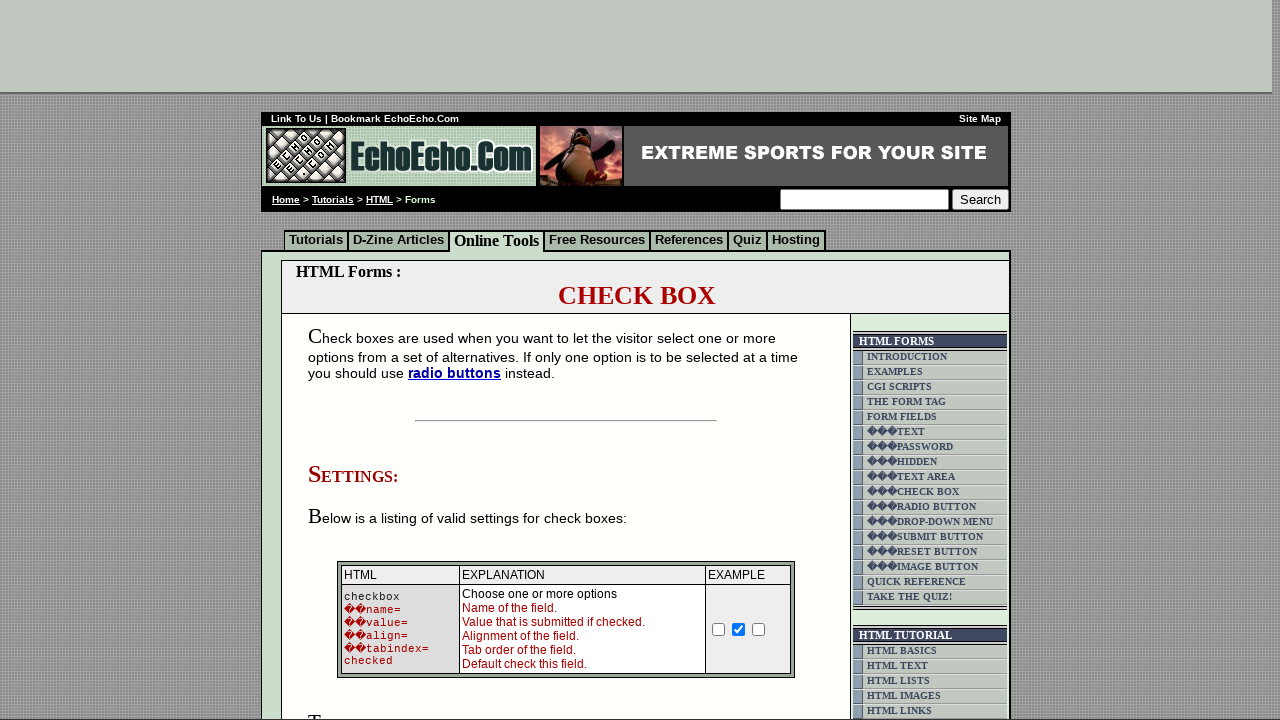

Verified Cheese checkbox is unchecked
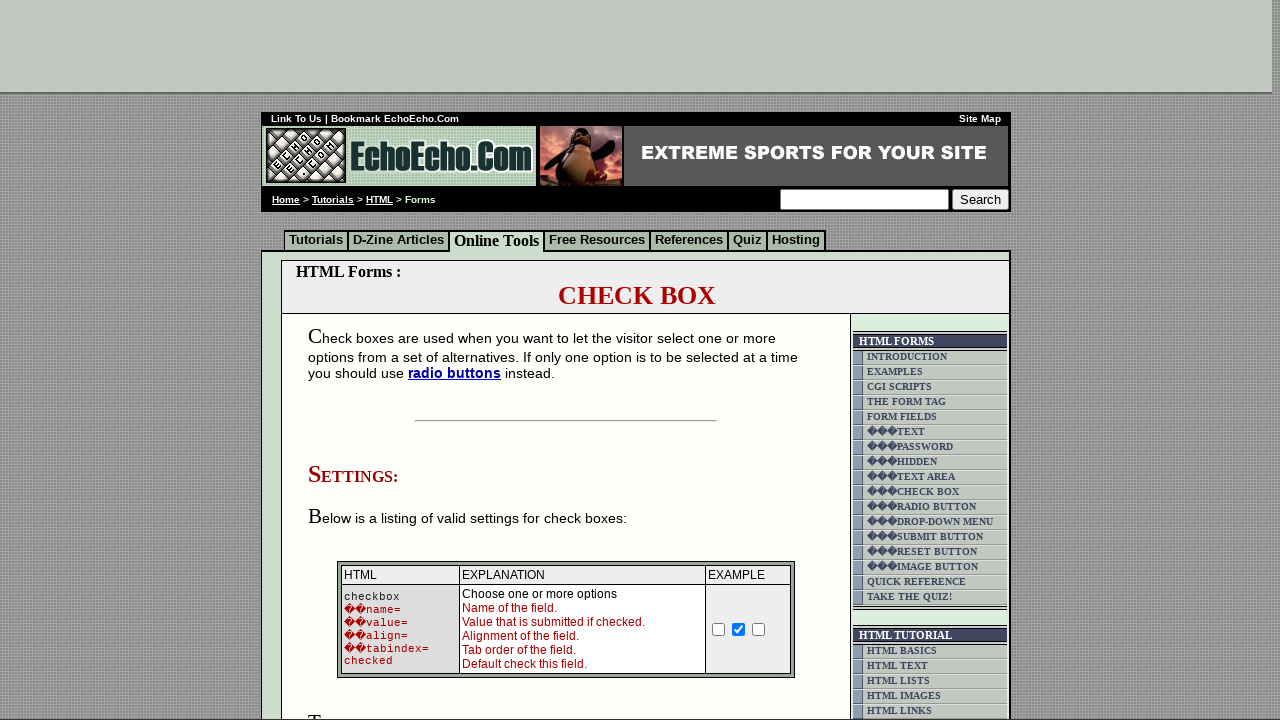

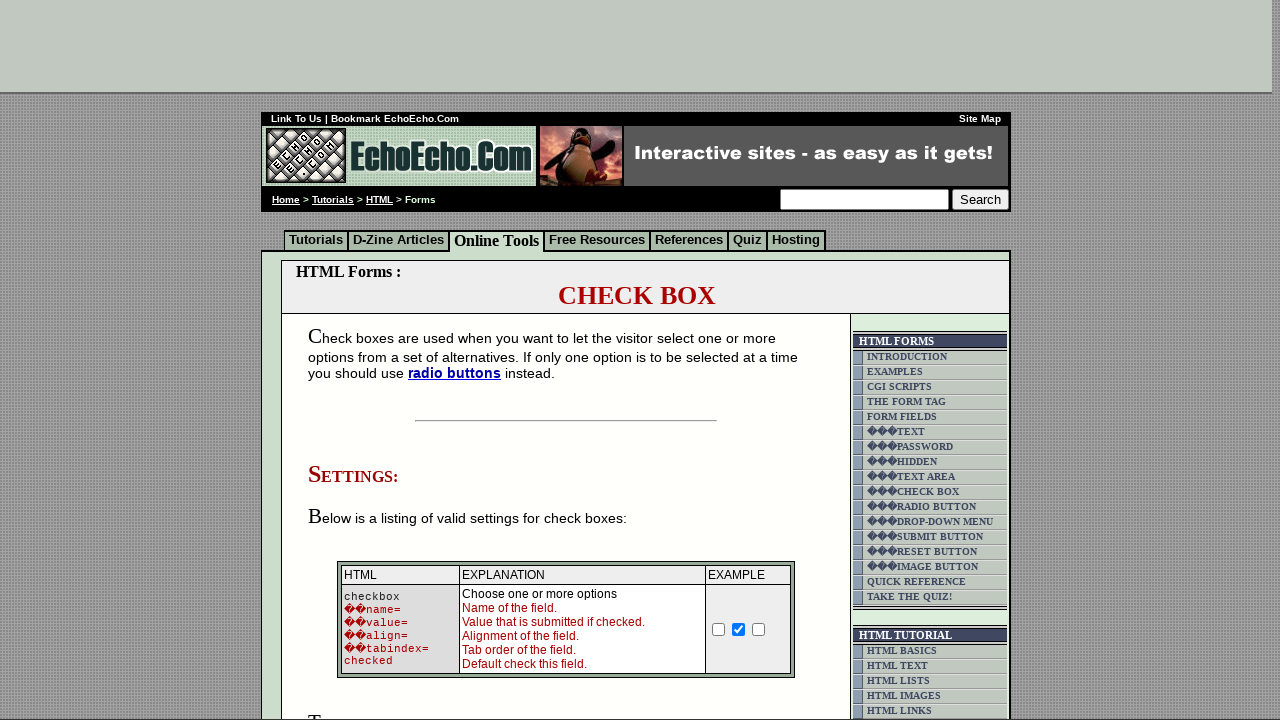